Tests the "Top Deals" functionality on a practice e-commerce site by clicking the Top Deals link, switching to the new window that opens, and verifying the deals table is displayed with pricing information.

Starting URL: https://rahulshettyacademy.com/seleniumPractise/#/

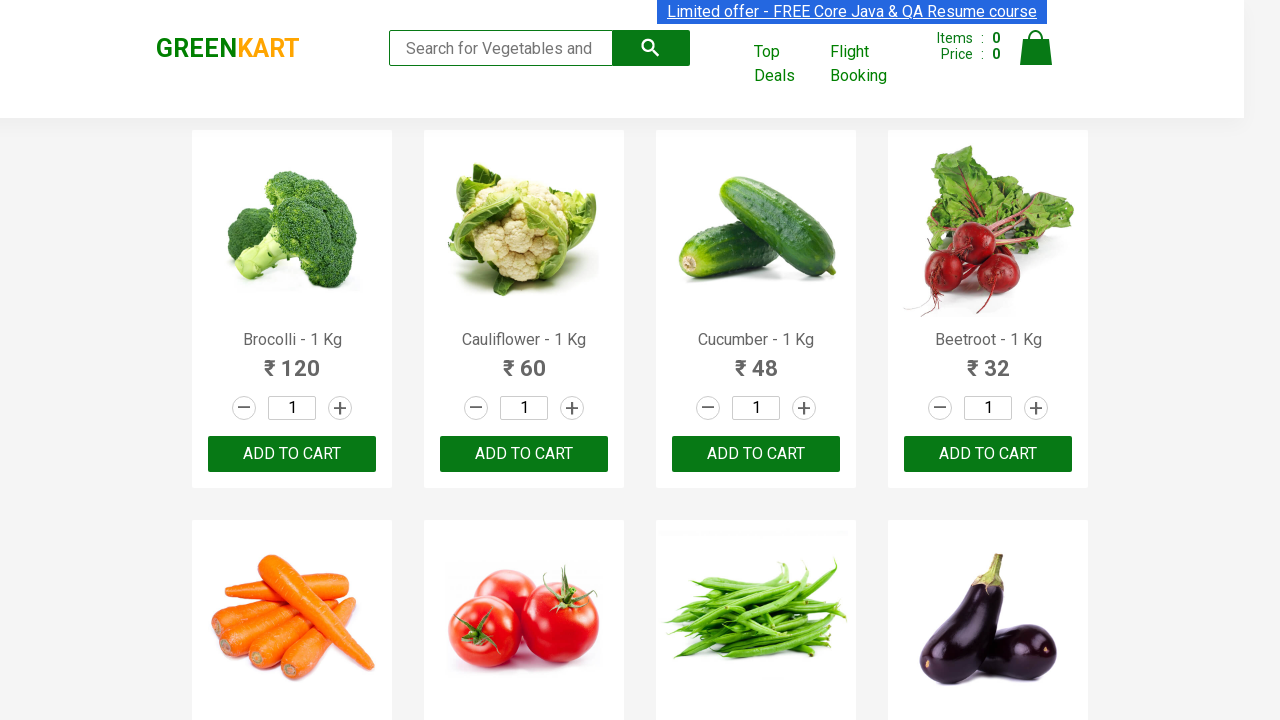

Clicked 'Top Deals' link to open new window at (787, 64) on xpath=//a[contains(text(), 'Top Deals')]
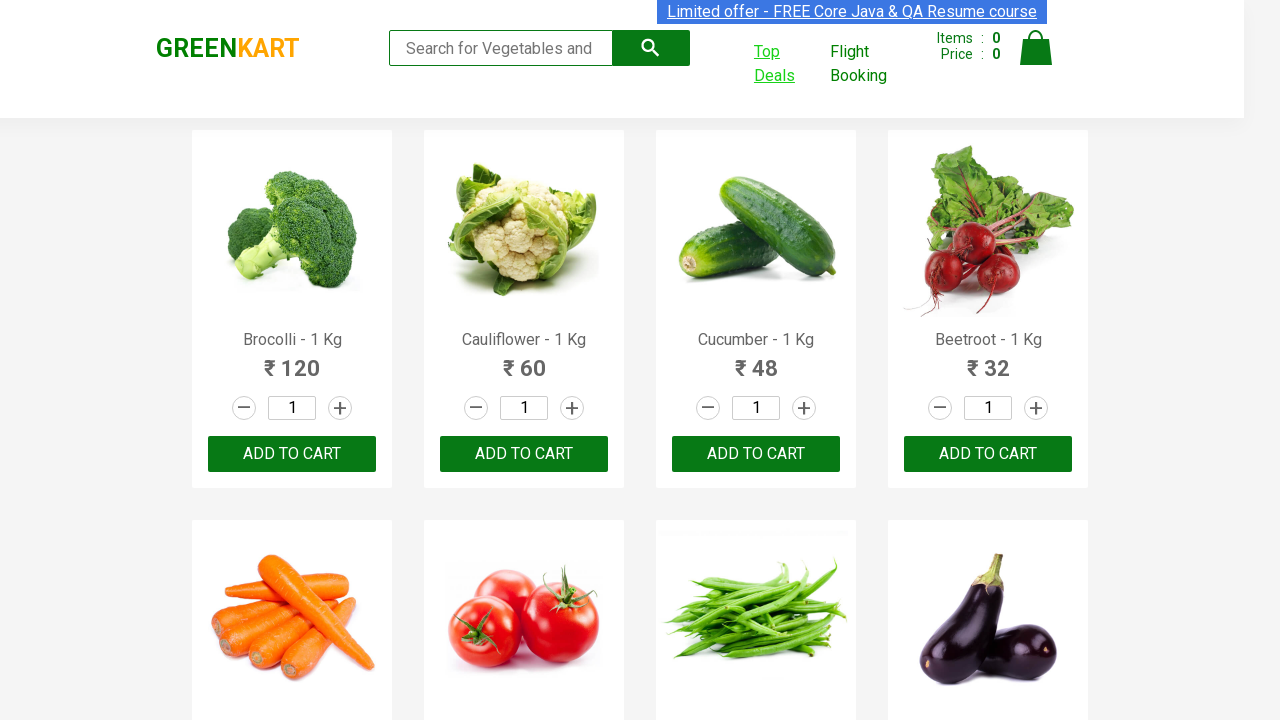

Captured new page that opened from Top Deals link
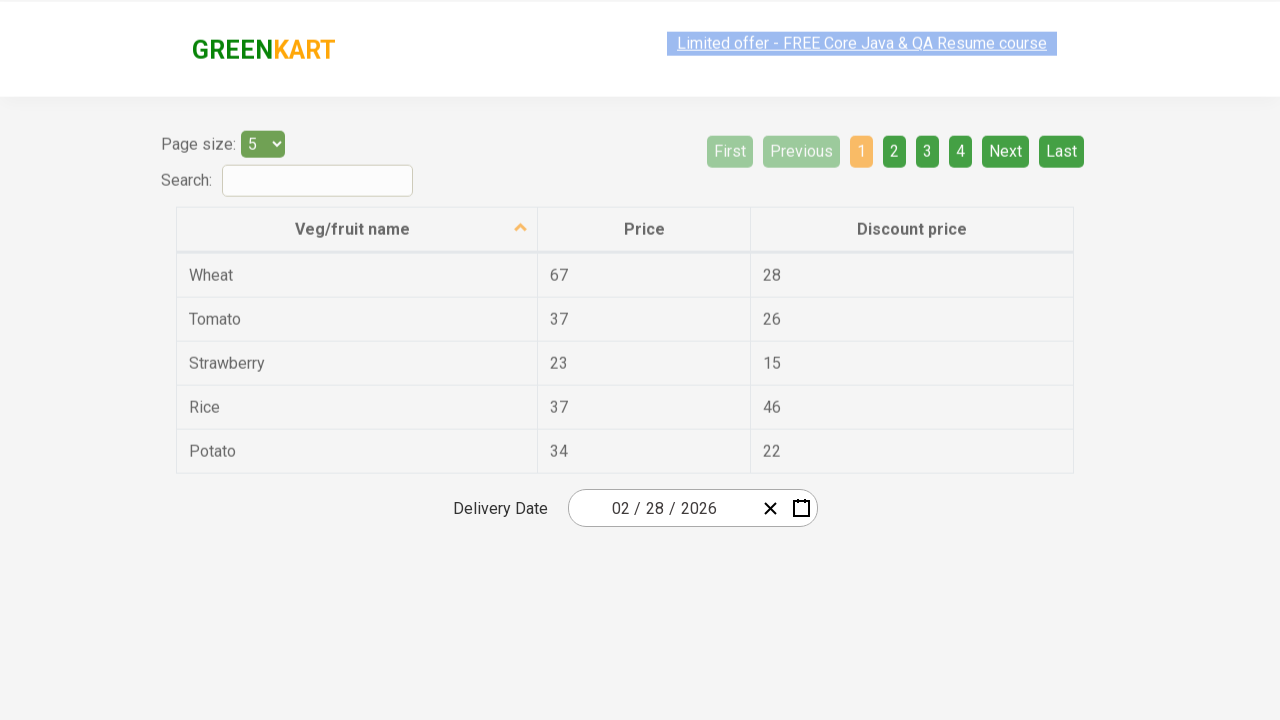

New page finished loading
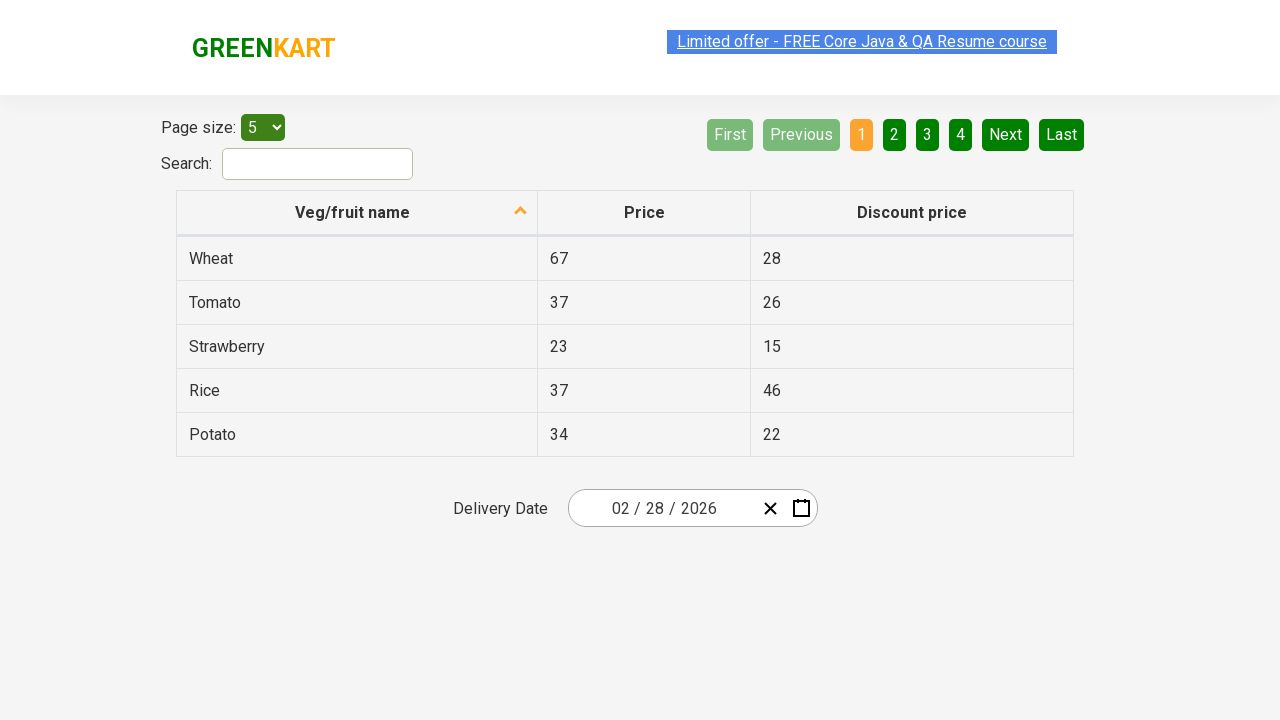

Verified new page URL: https://rahulshettyacademy.com/seleniumPractise/#/offers
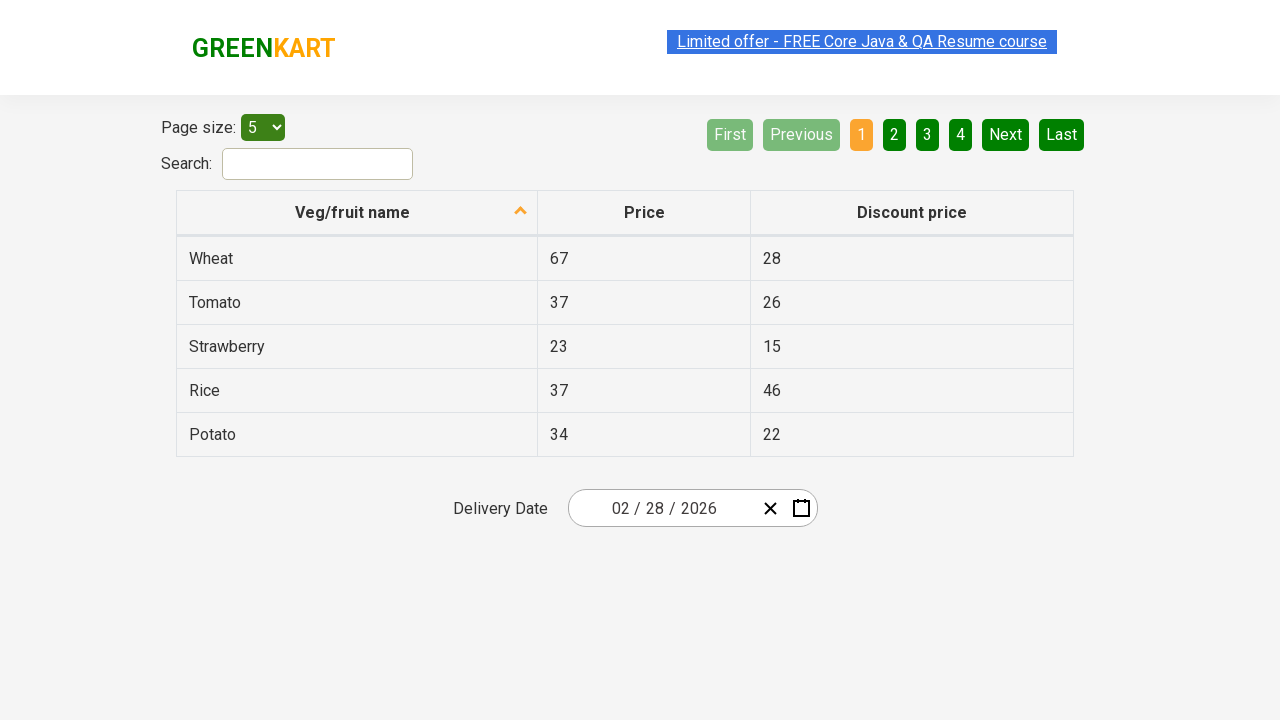

Deals table element appeared on page
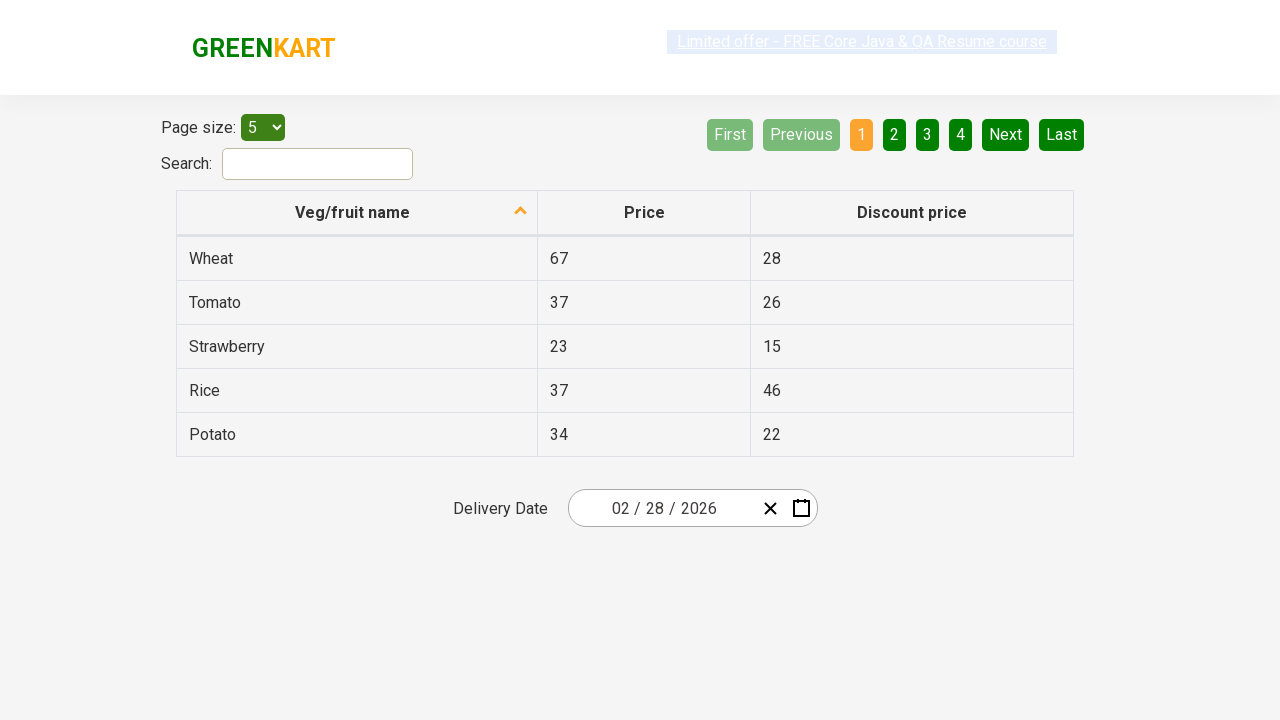

Verified deals table contains data with visible rows and cells
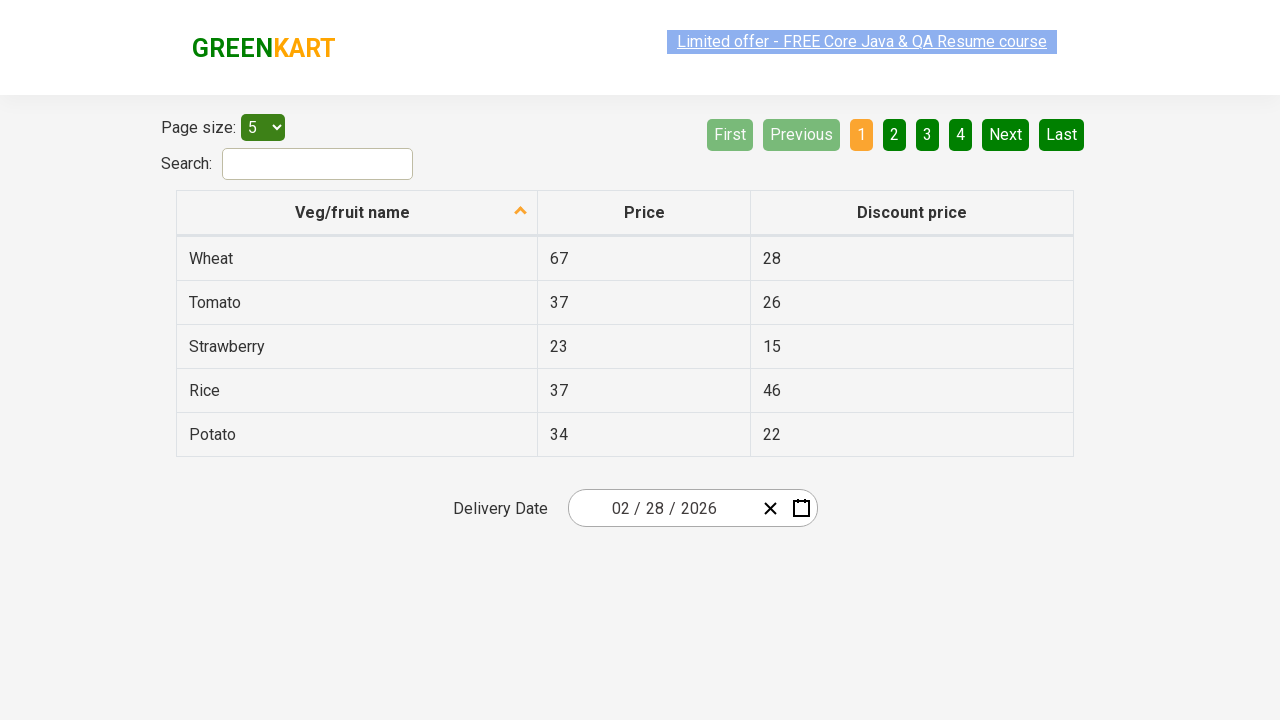

Closed the new page with deals table
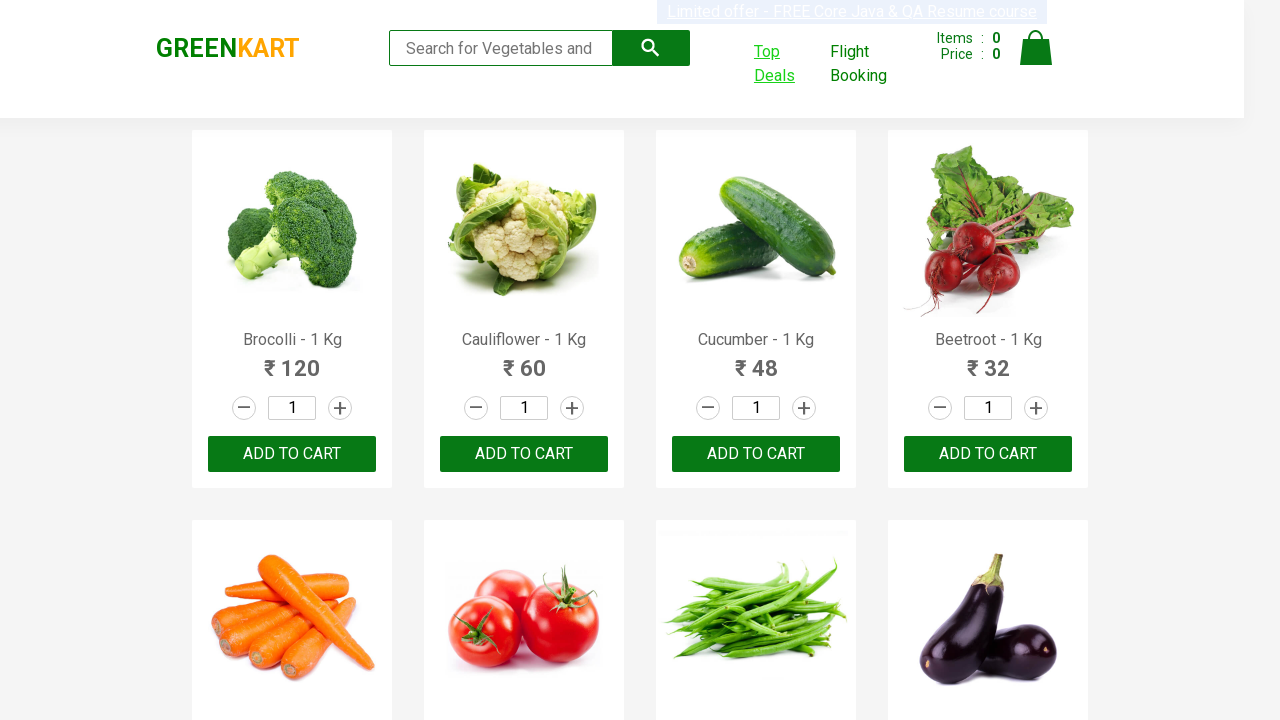

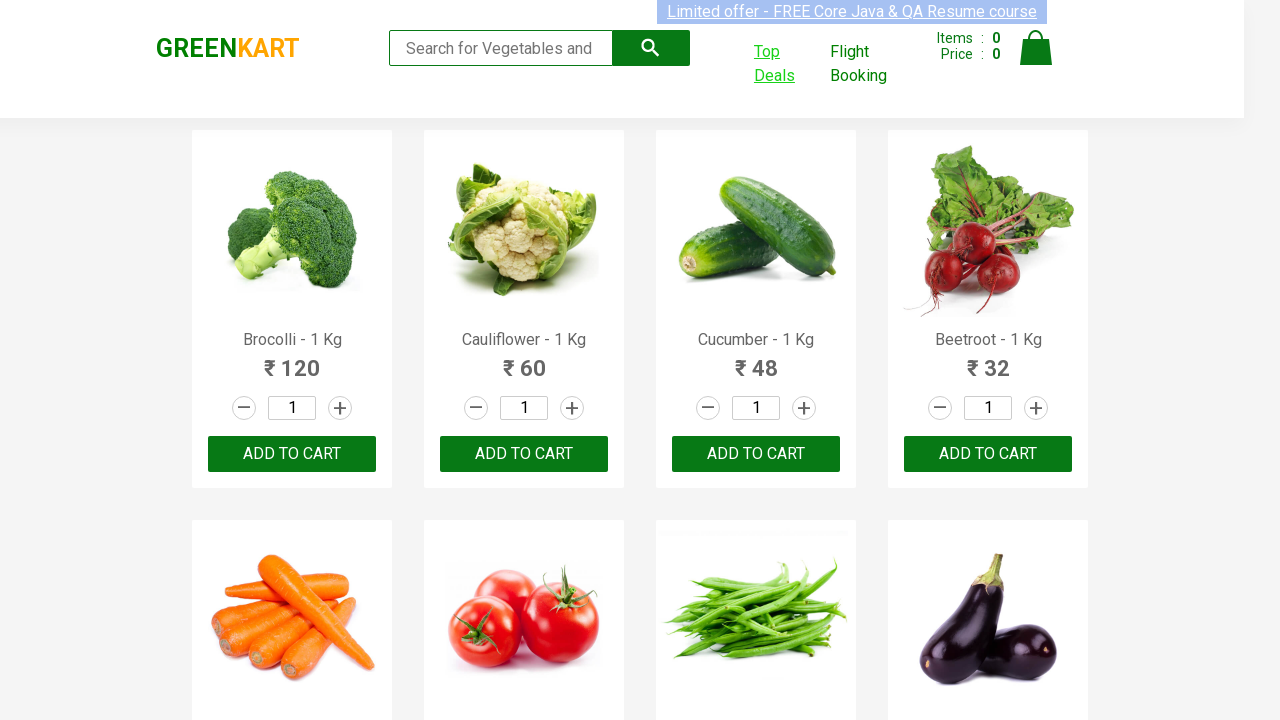